Tests checkbox functionality by verifying default states of checkboxes (checkbox 1 should be unchecked, checkbox 2 should be checked by default), then clicks checkbox 1 to select it and verifies the state change.

Starting URL: http://the-internet.herokuapp.com/checkboxes

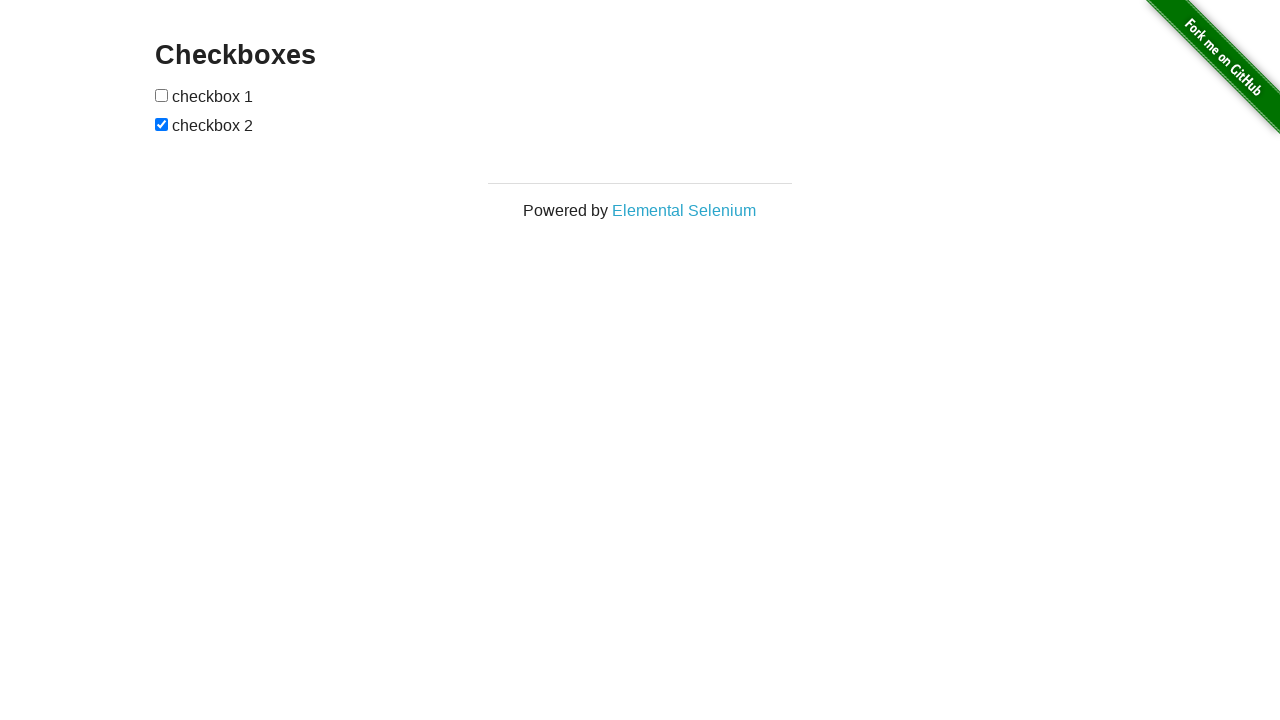

Located first checkbox element
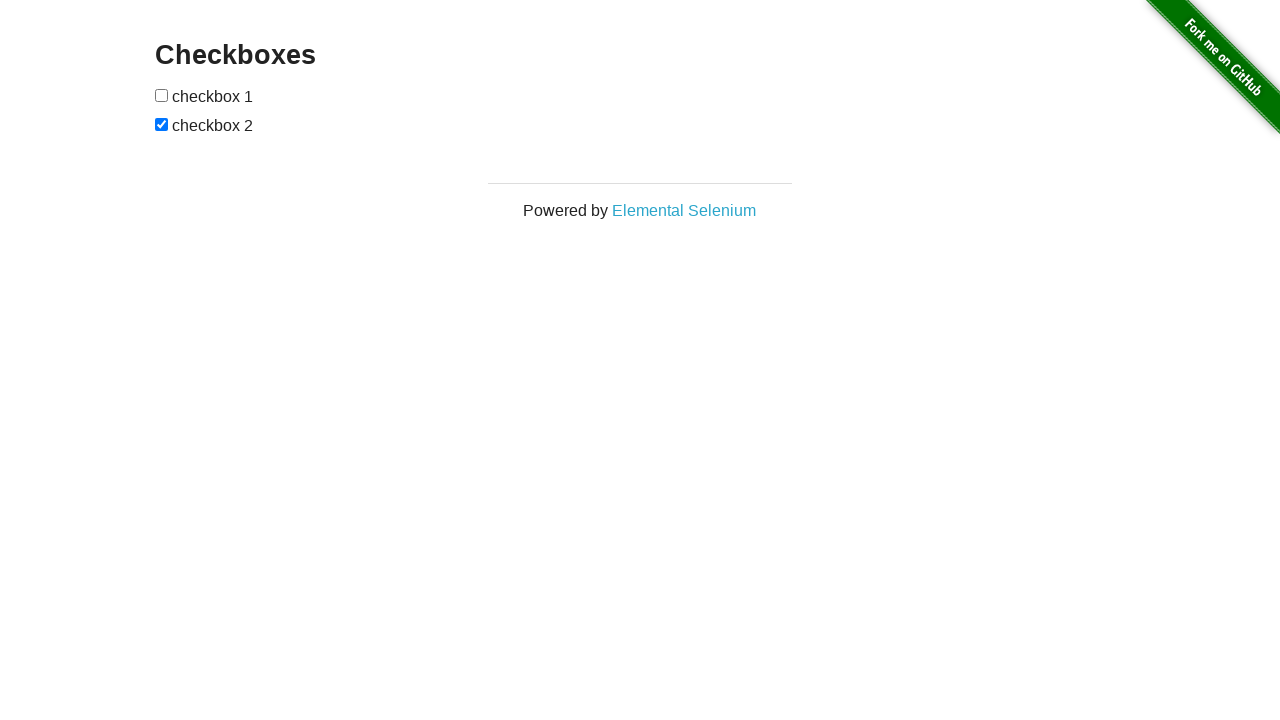

Verified checkbox 1 is unchecked by default
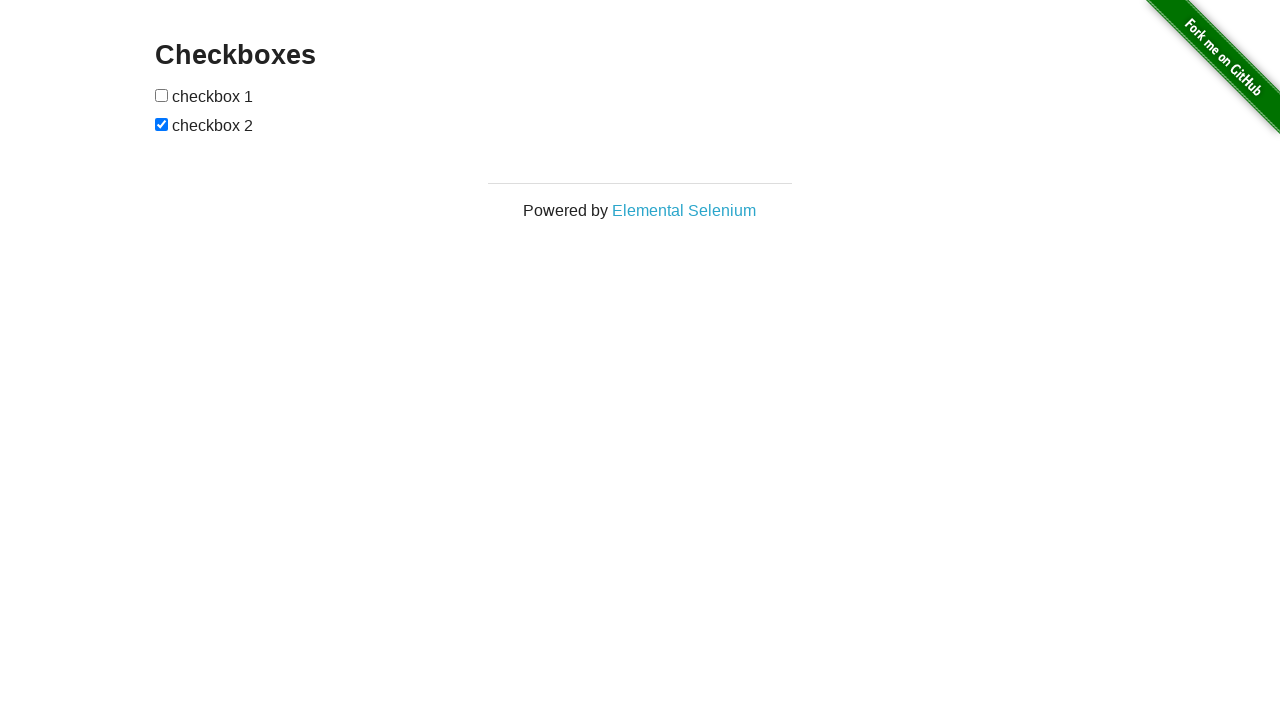

Located second checkbox element
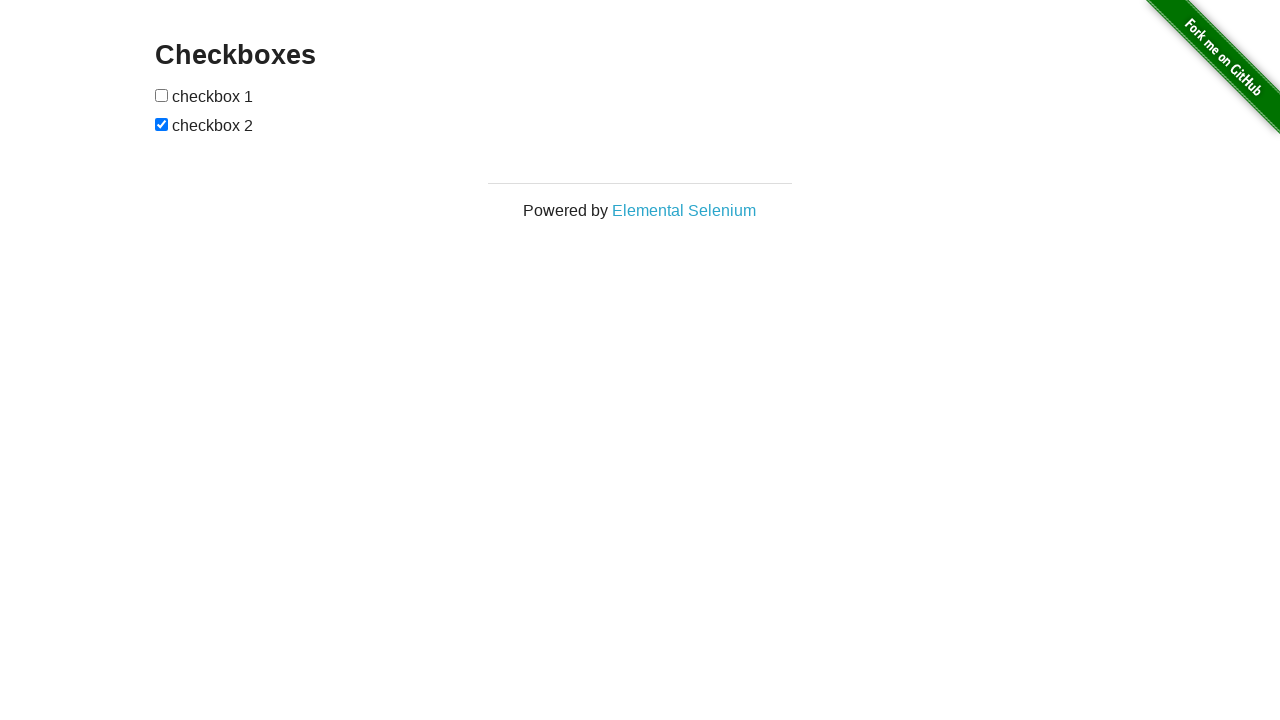

Verified checkbox 2 is checked by default
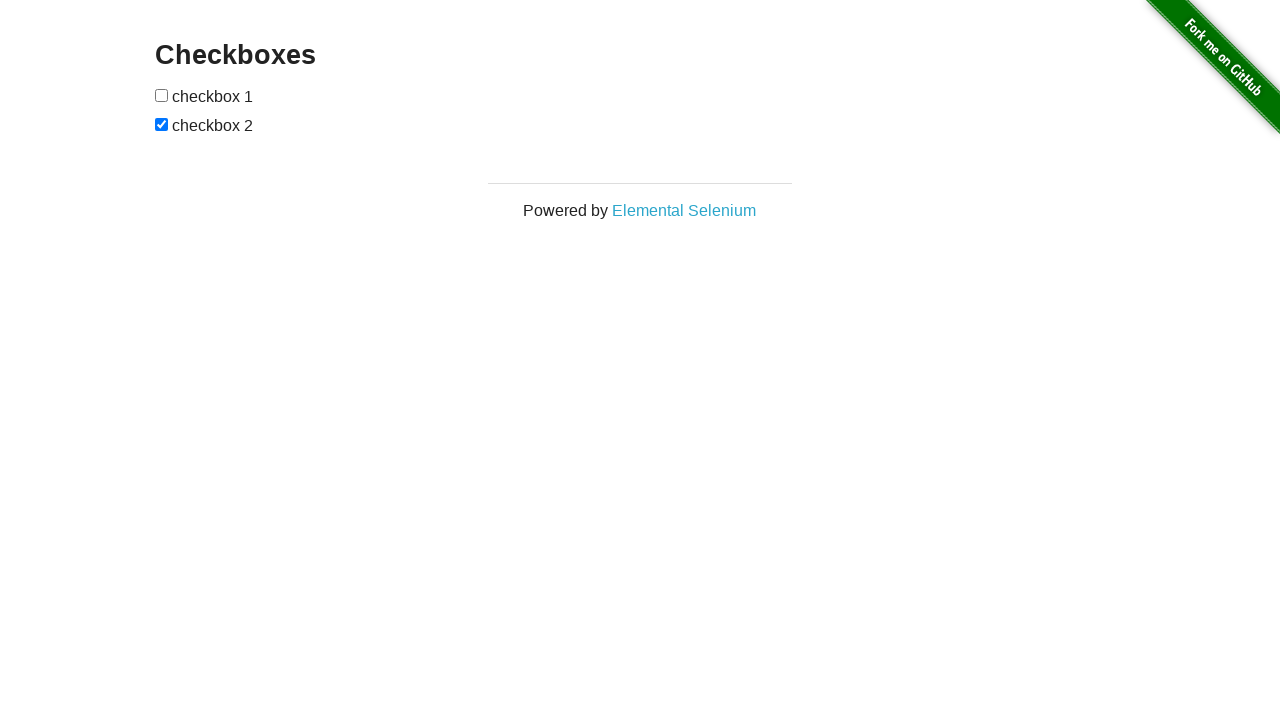

Clicked checkbox 1 to select it at (162, 95) on input[type='checkbox'] >> nth=0
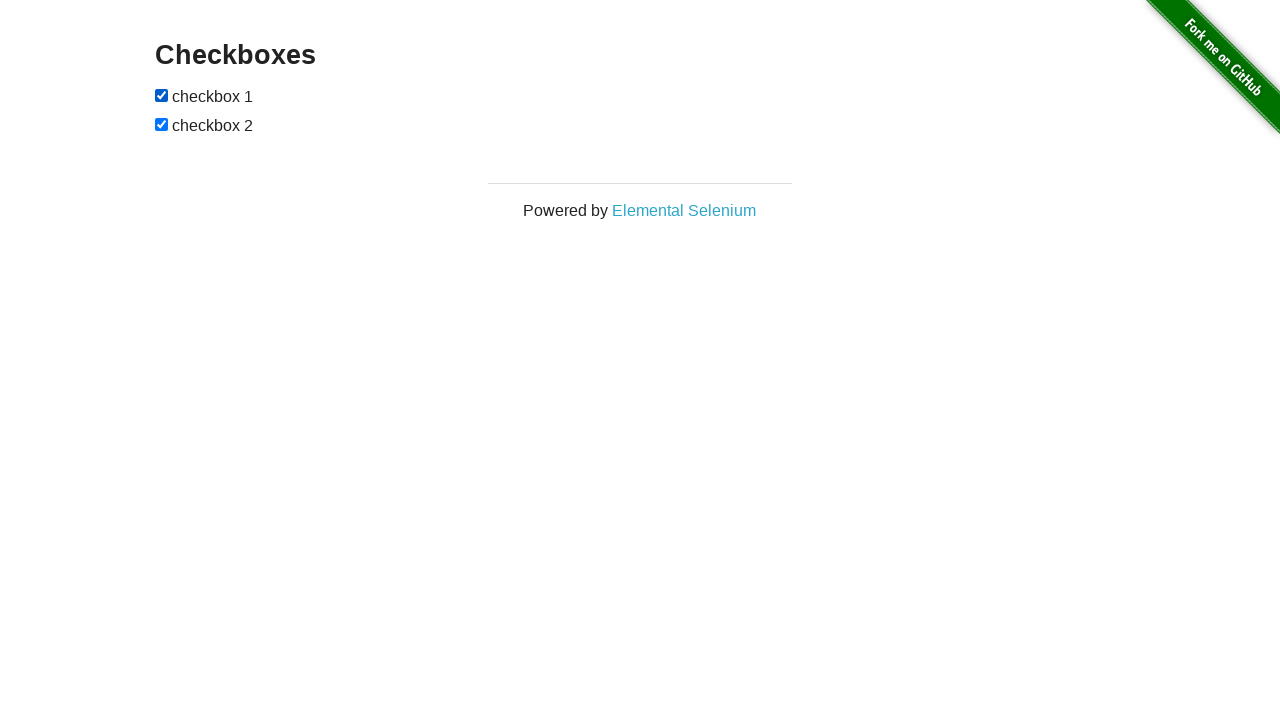

Verified checkbox 1 is now checked after click
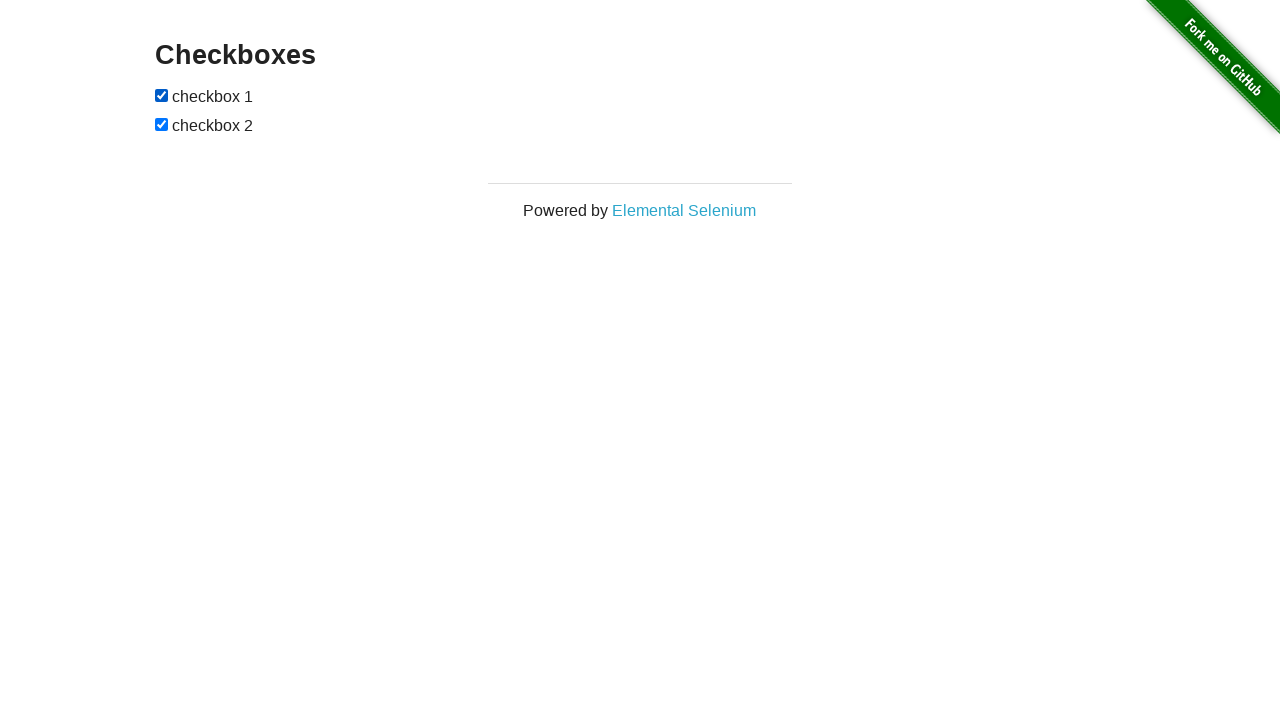

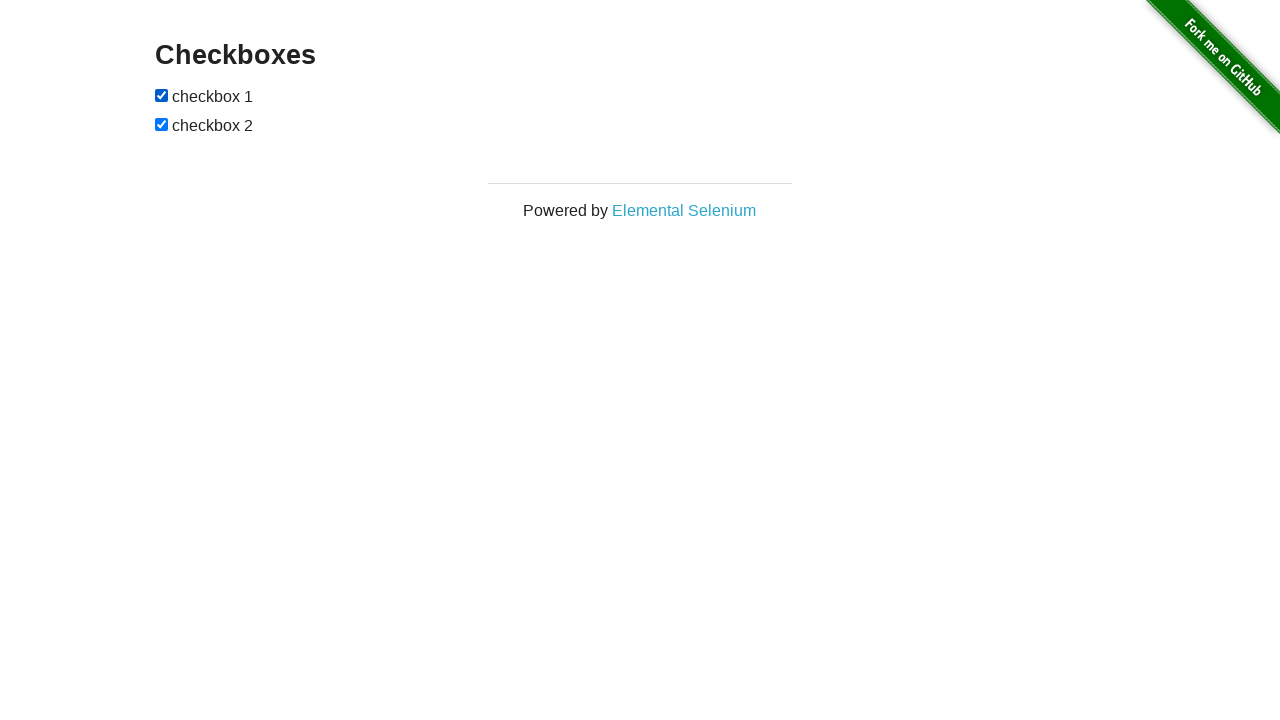